Navigates to an e-commerce practice site and clicks on the Shop link to verify the page title

Starting URL: https://practice.automationtesting.in/

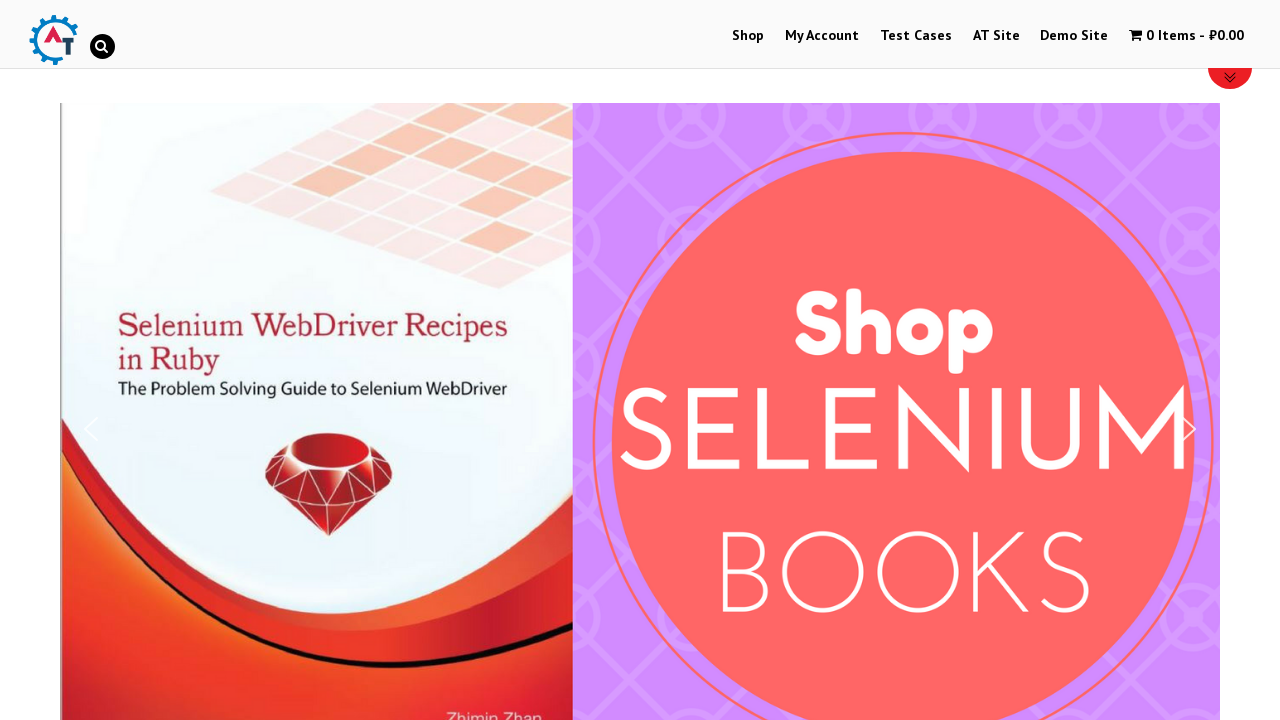

Navigated to e-commerce practice site at https://practice.automationtesting.in/
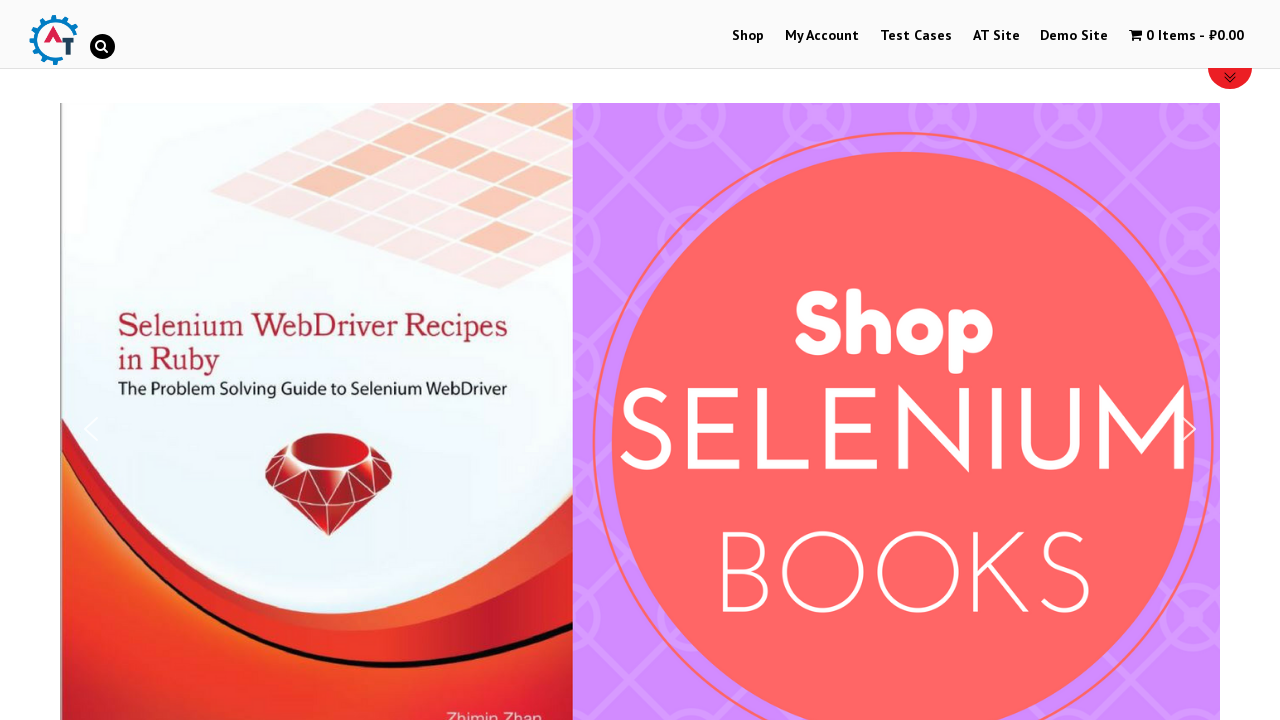

Clicked on the Shop link at (748, 36) on xpath=//a[text()='Shop']
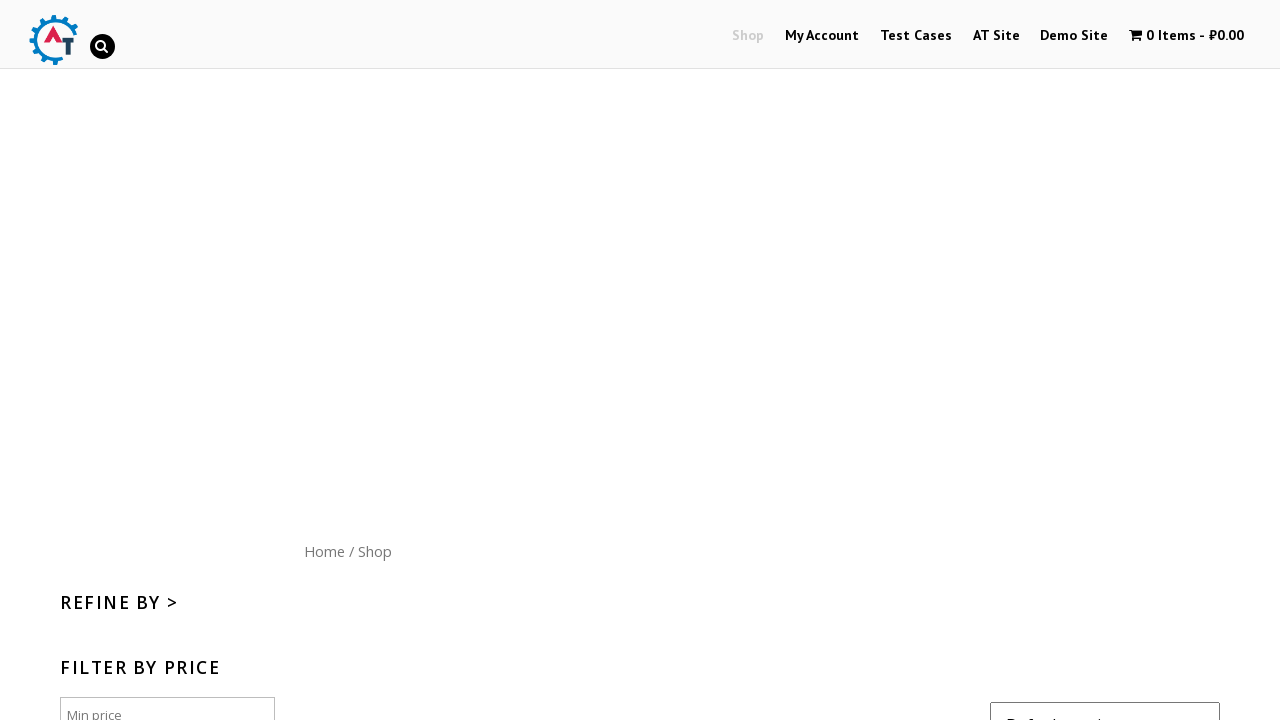

Retrieved page title: Products – Automation Practice Site
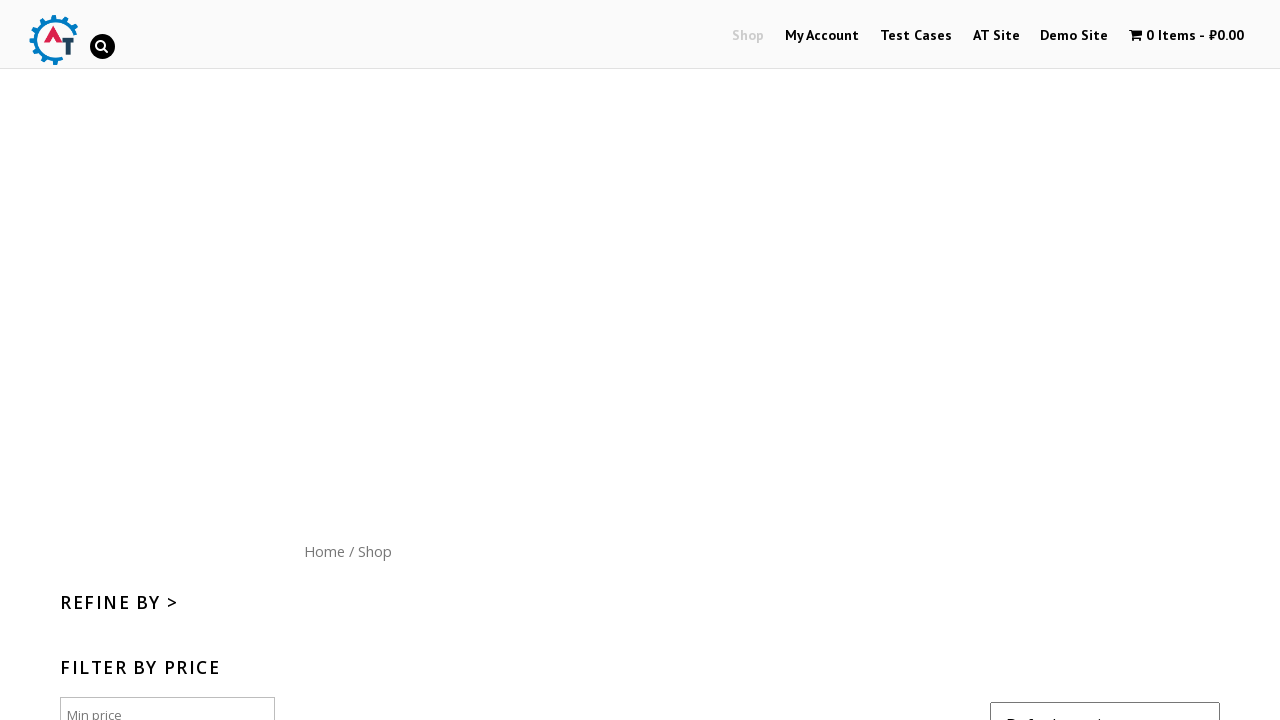

Verified page title matches expected value: Automation Practice Site
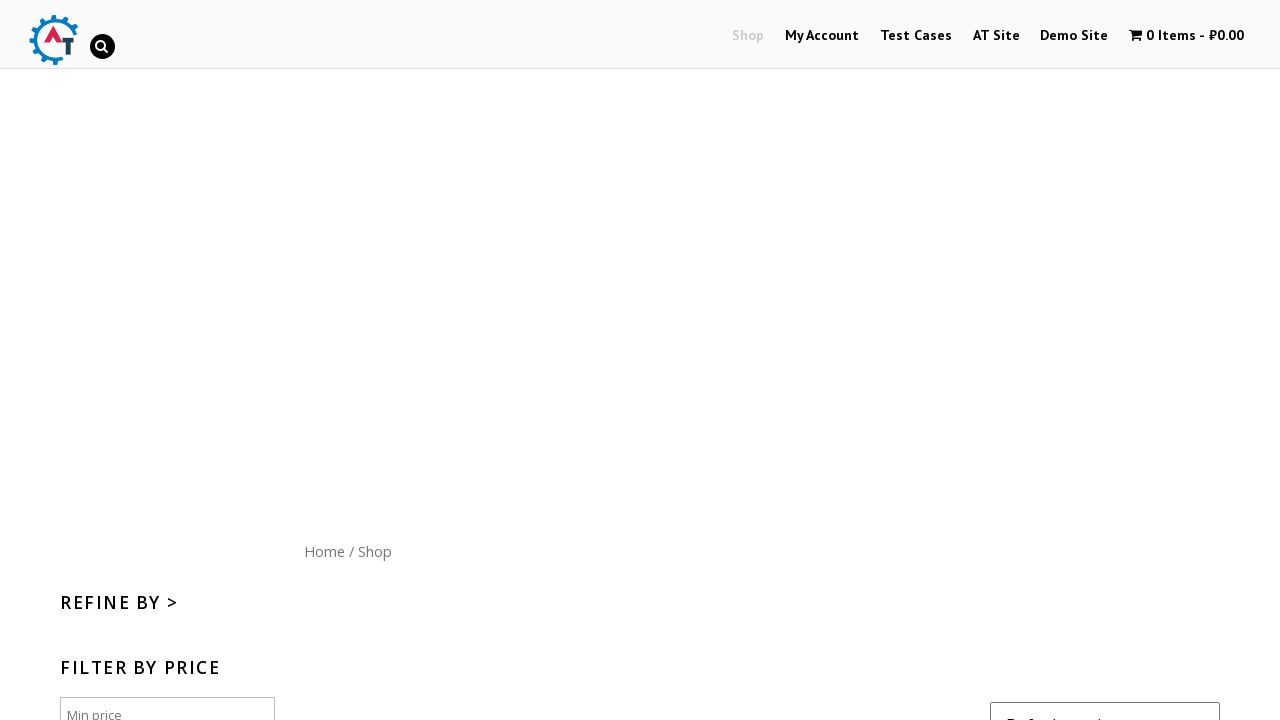

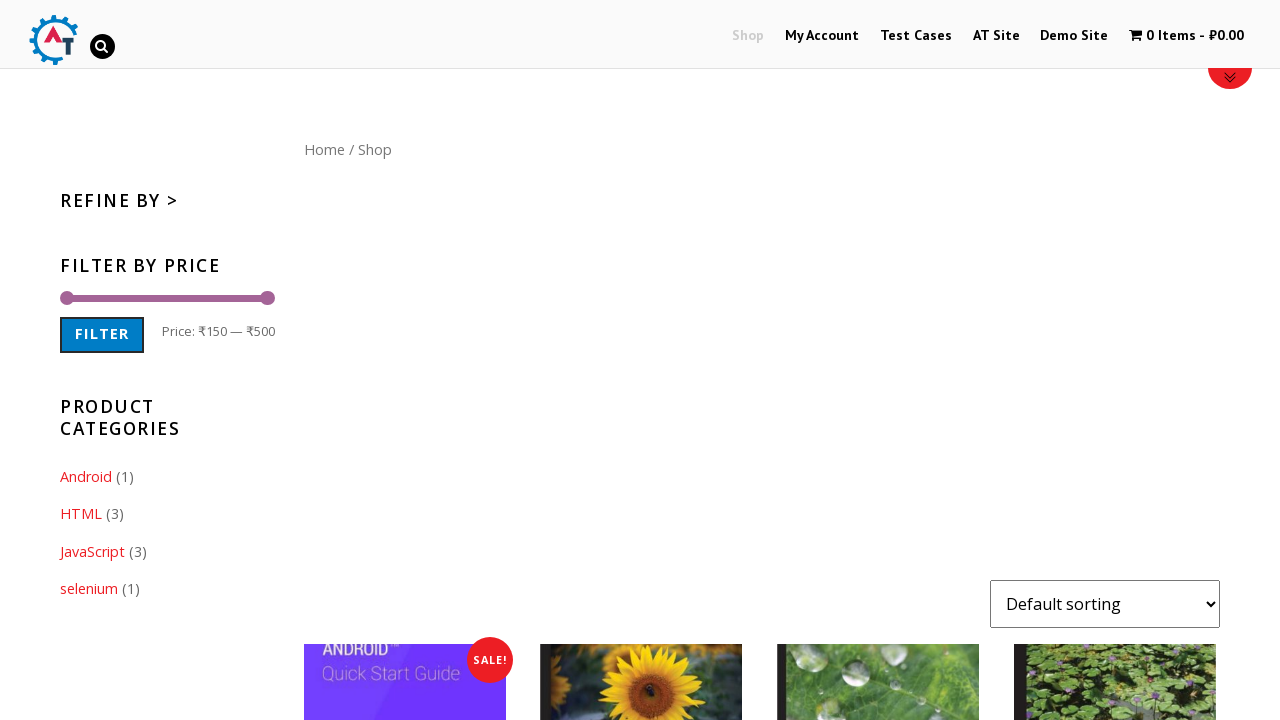